Tests handling of a prompt alert by clicking a button that triggers the prompt, entering text, accepting it, and verifying the entered text is displayed

Starting URL: https://testautomationpractice.blogspot.com/

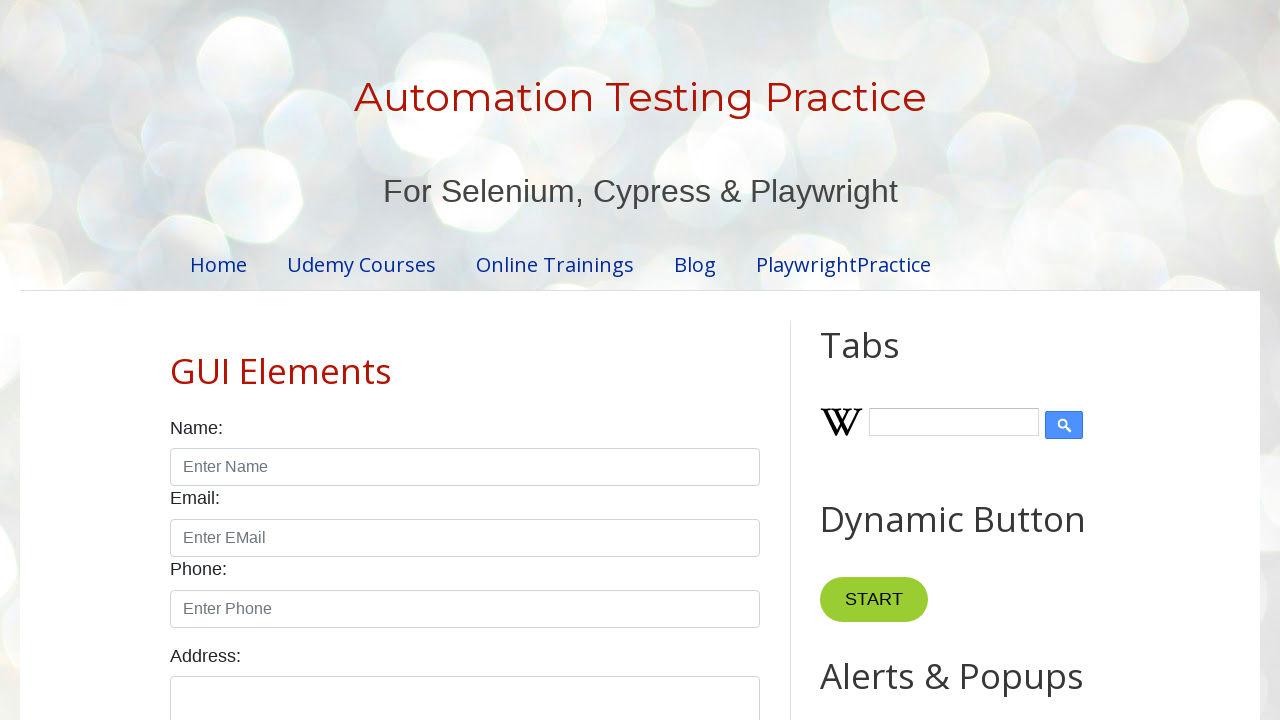

Set up dialog handler to accept prompt with 'Hello Welcome' text
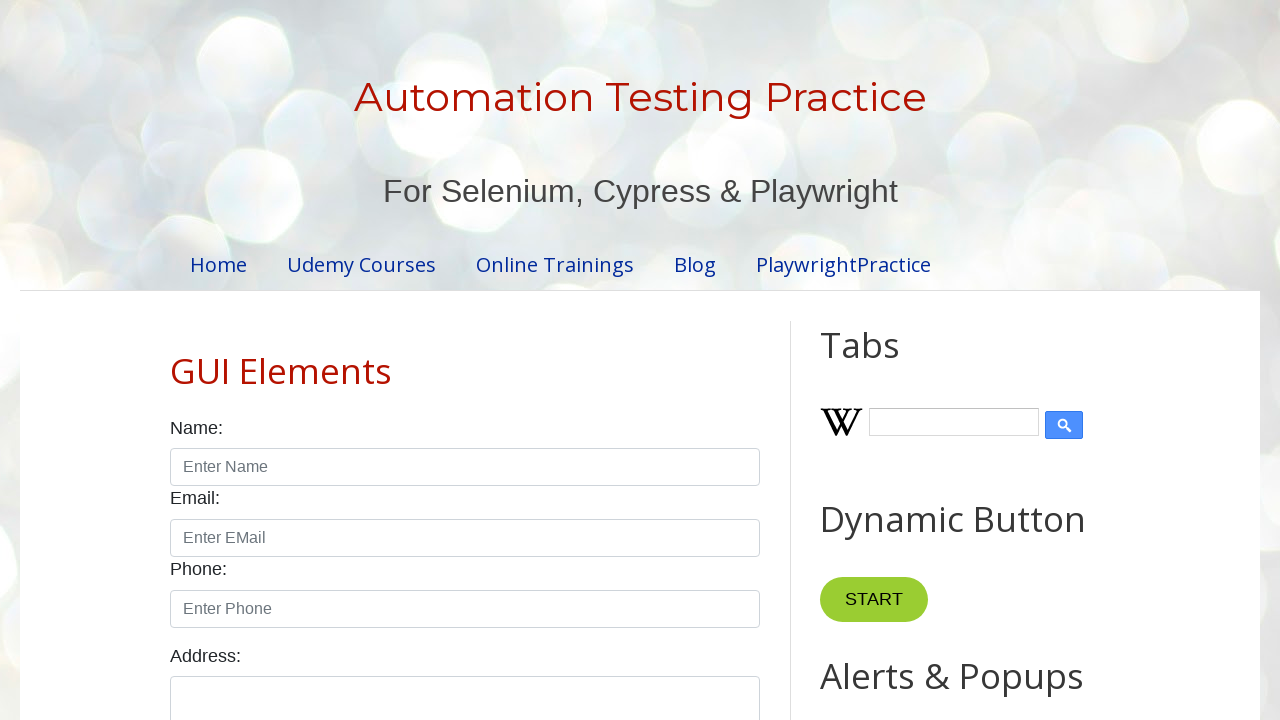

Clicked prompt button to trigger alert at (890, 360) on button#promptBtn
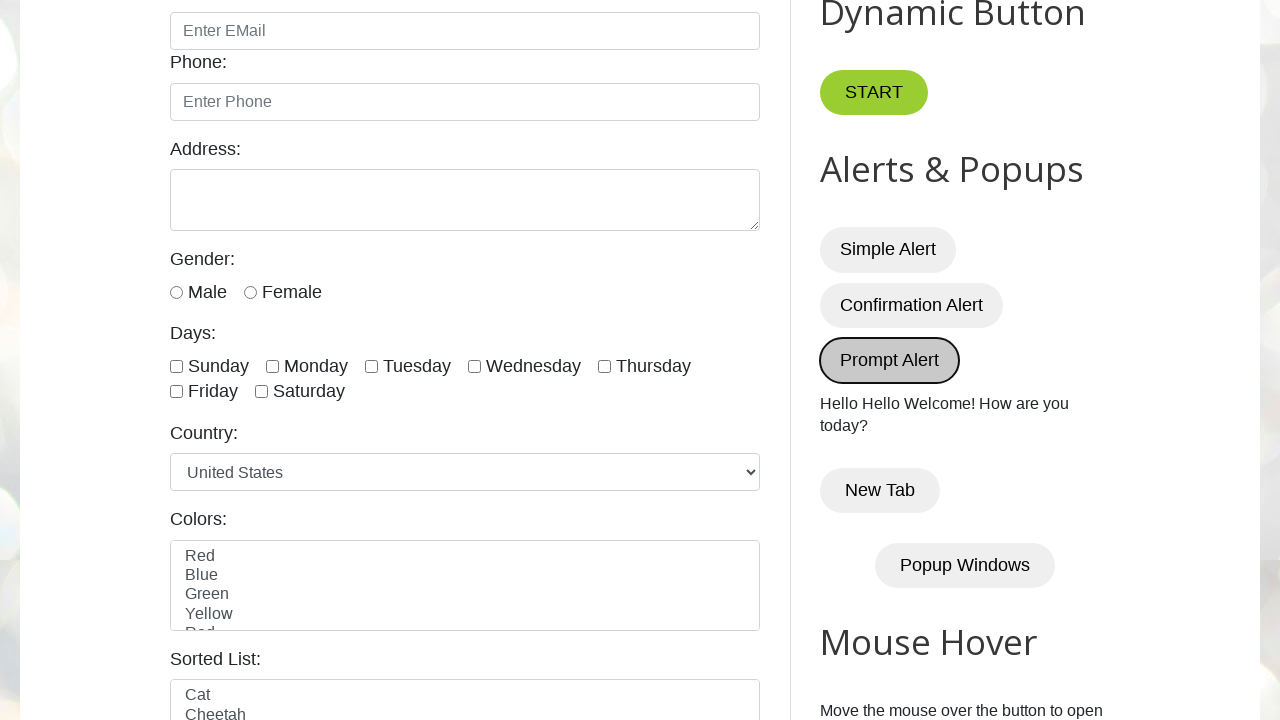

Verified that entered text 'Hello Welcome' is displayed in result
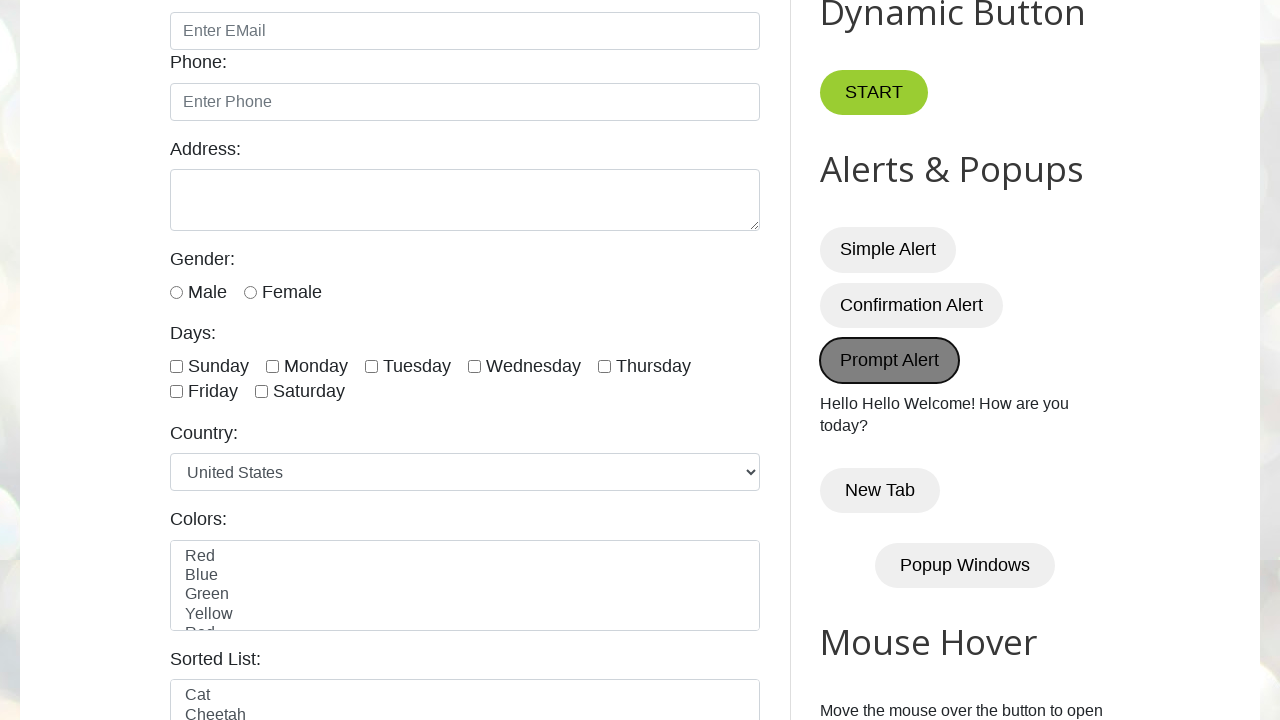

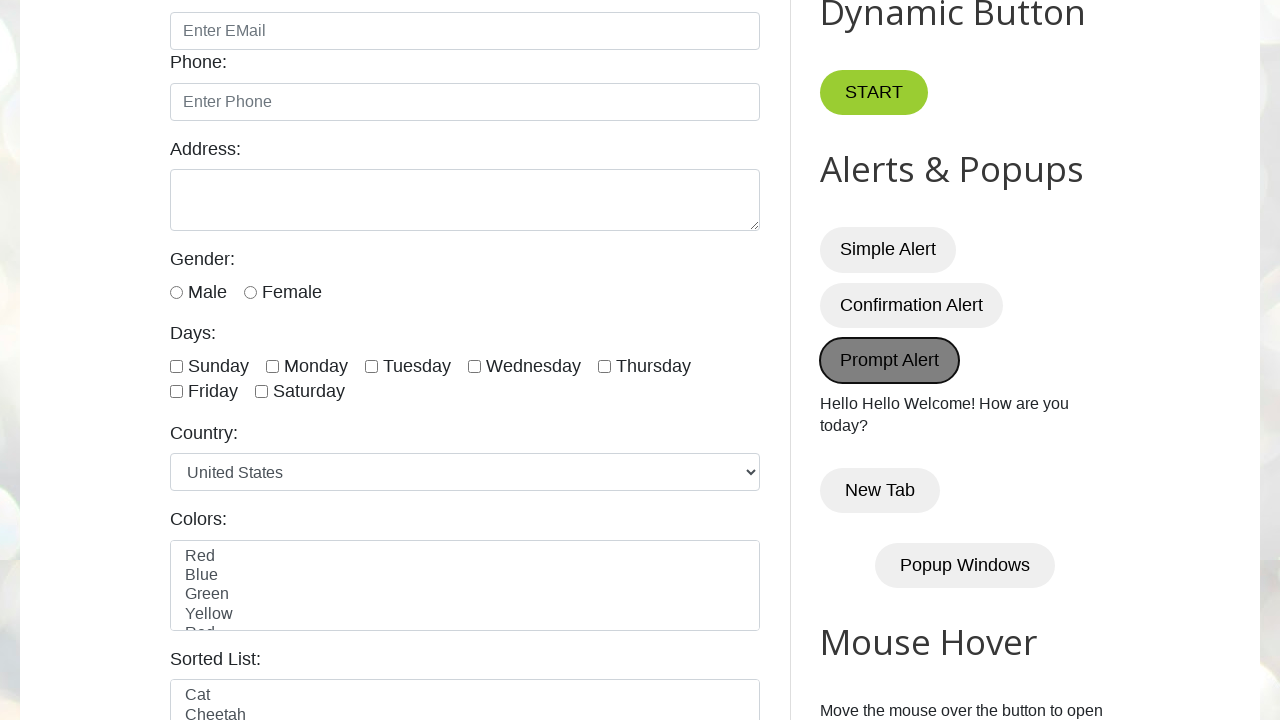